Navigates to Olympique de Marseille ticket website and verifies that match cards are displayed on the page

Starting URL: https://billetterie.om.fr/fr/

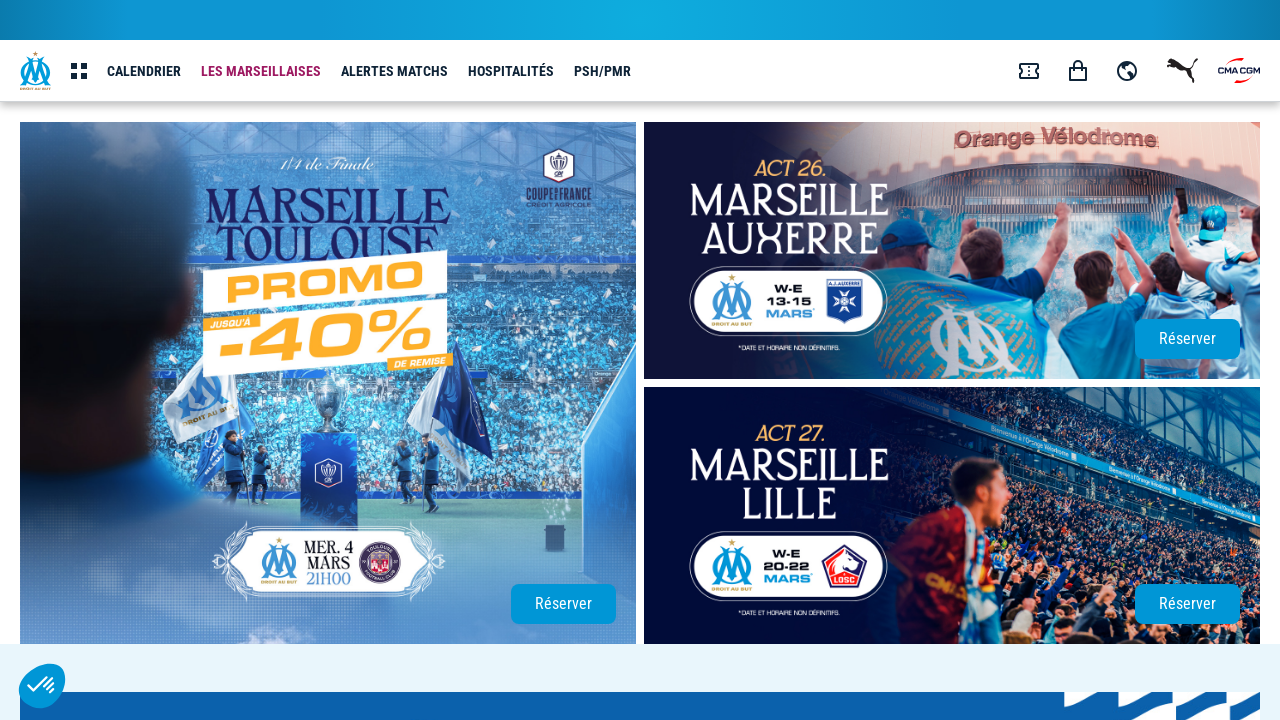

Waited for match cards to load on Olympique de Marseille ticket website
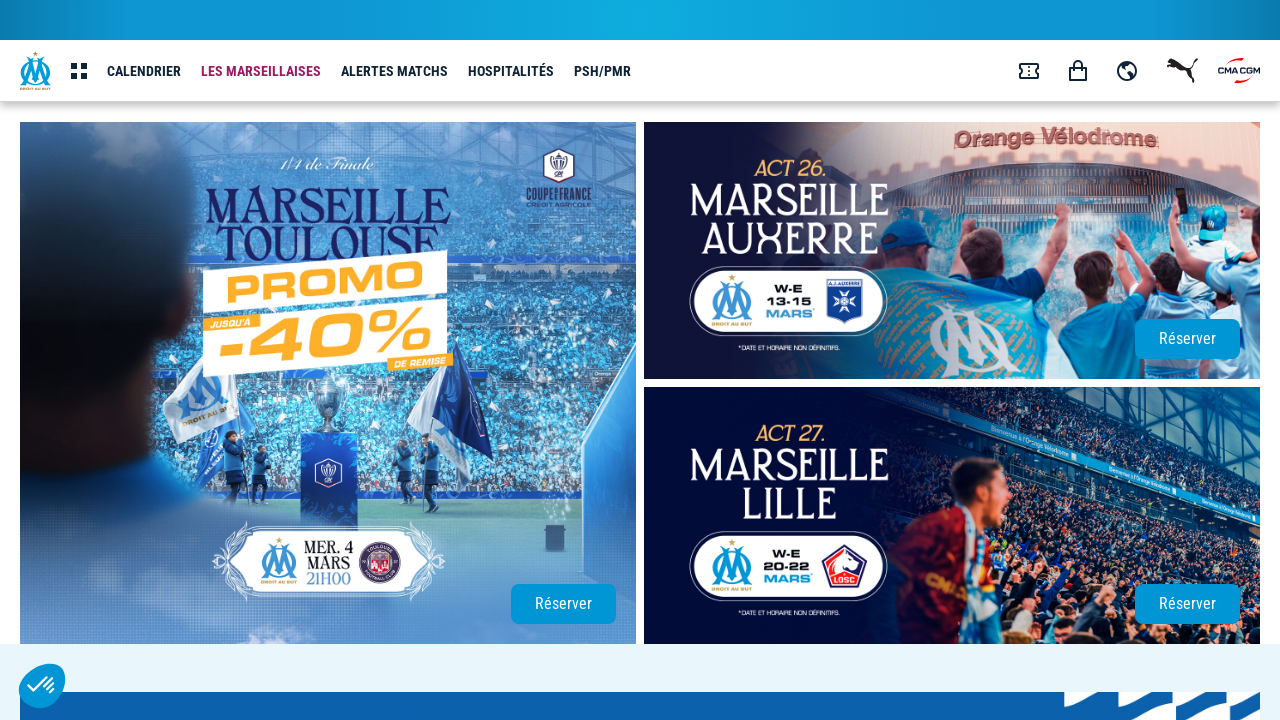

Located all match card elements on the page
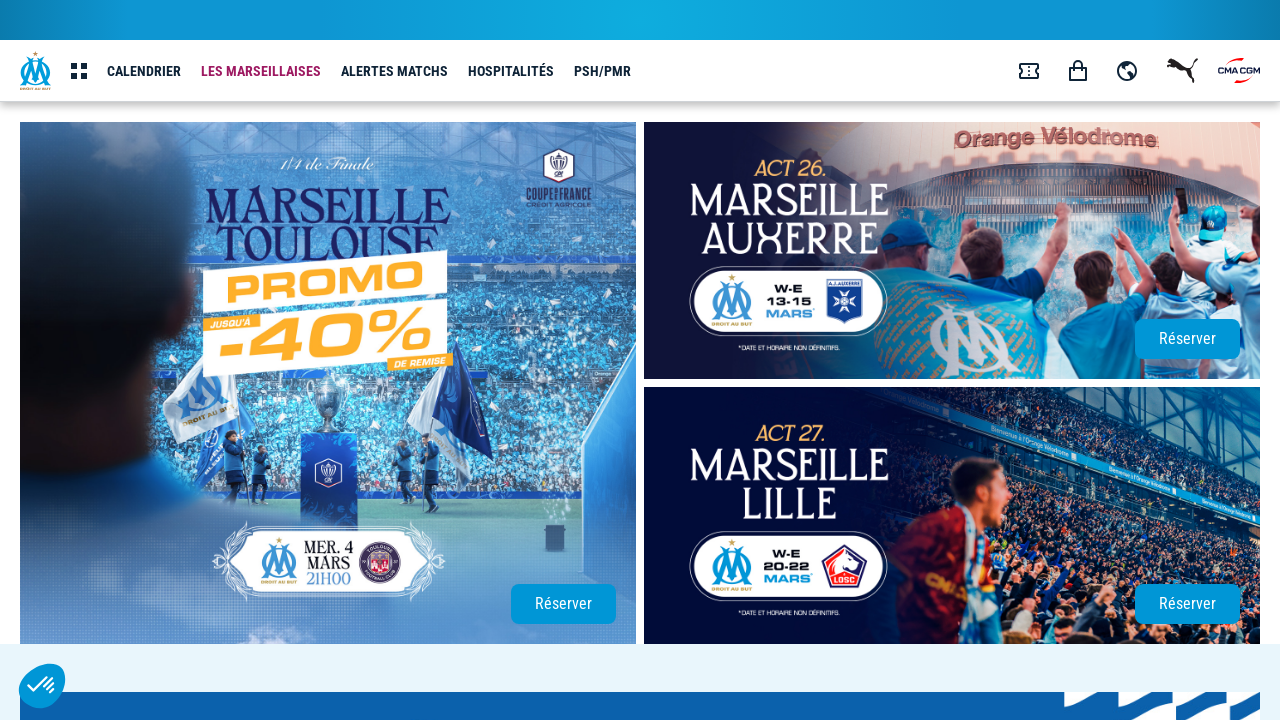

Verified that at least one match card is displayed
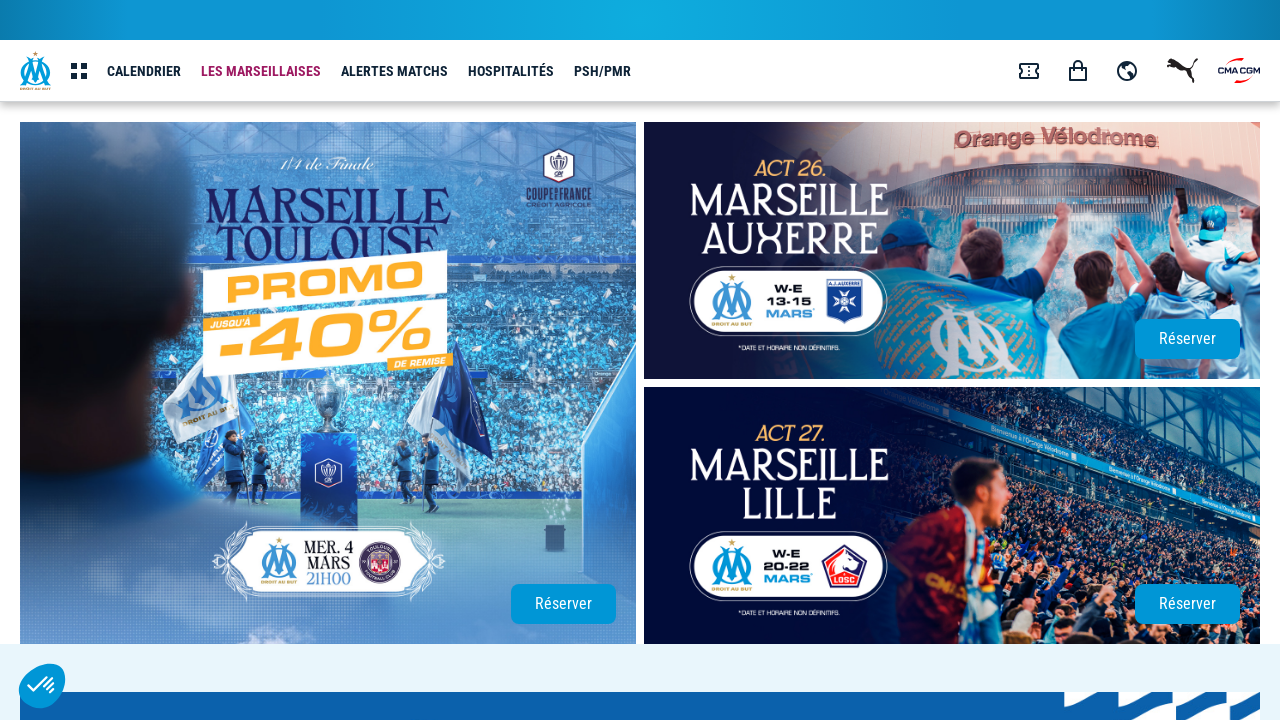

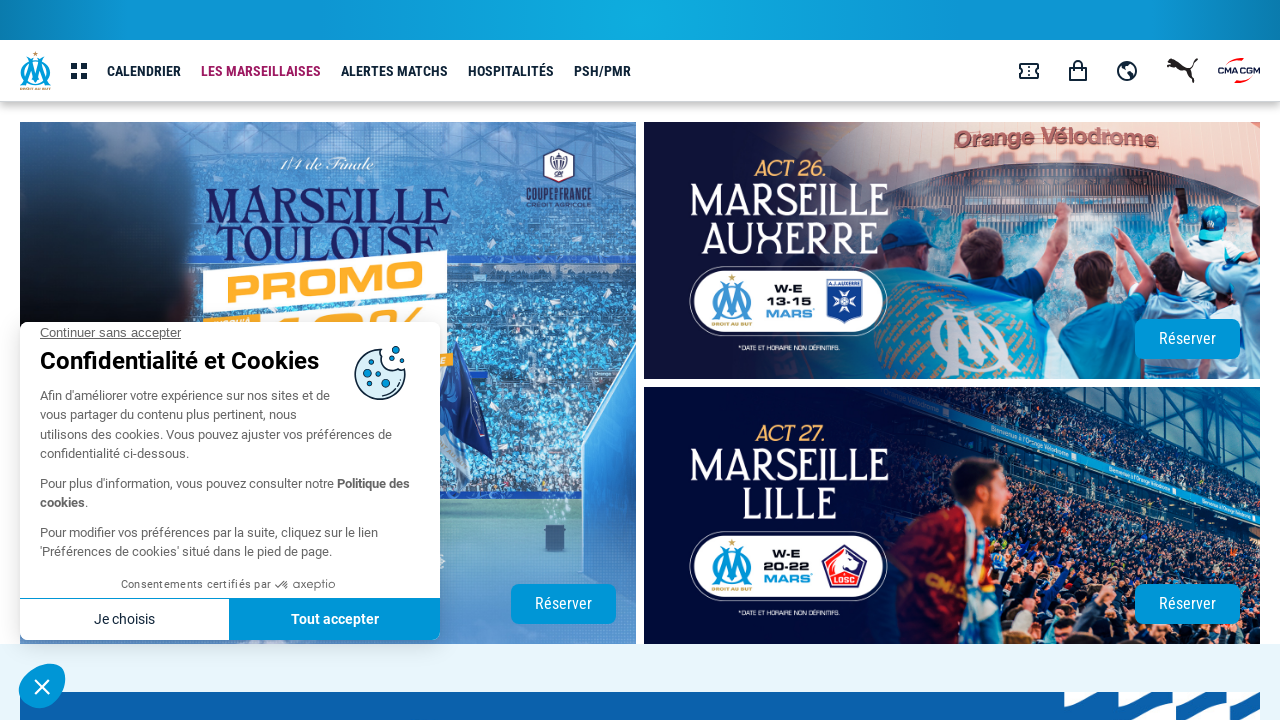